Tests that the add button exists and is clickable

Starting URL: http://qa-assignment.oblakogroup.ru/board/:nil21

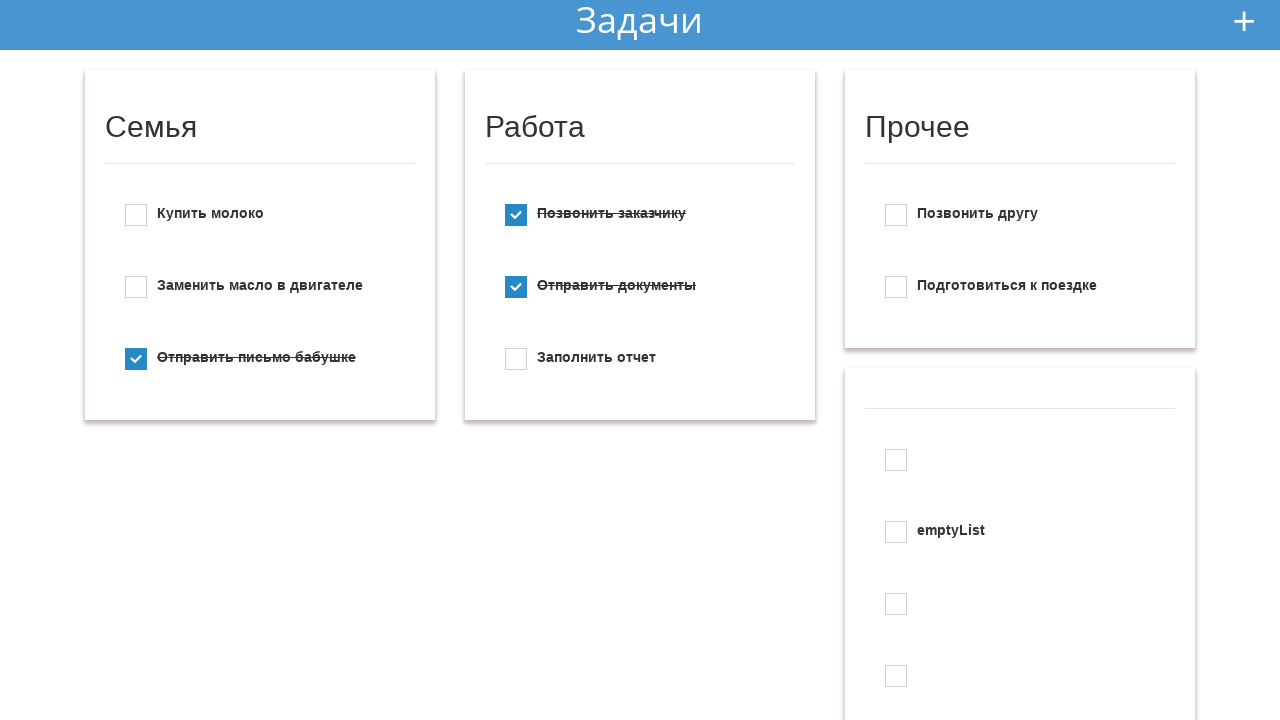

Clicked the add new todo button to verify it is clickable at (1244, 21) on #add_new_todo
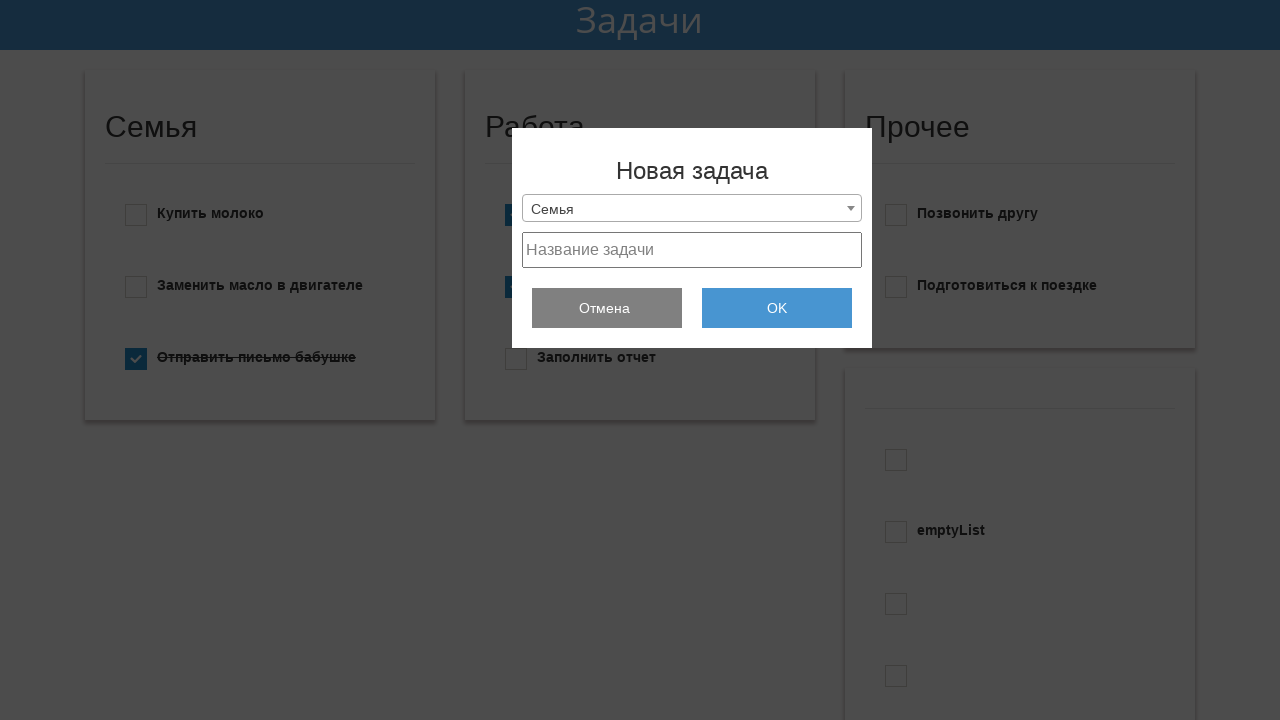

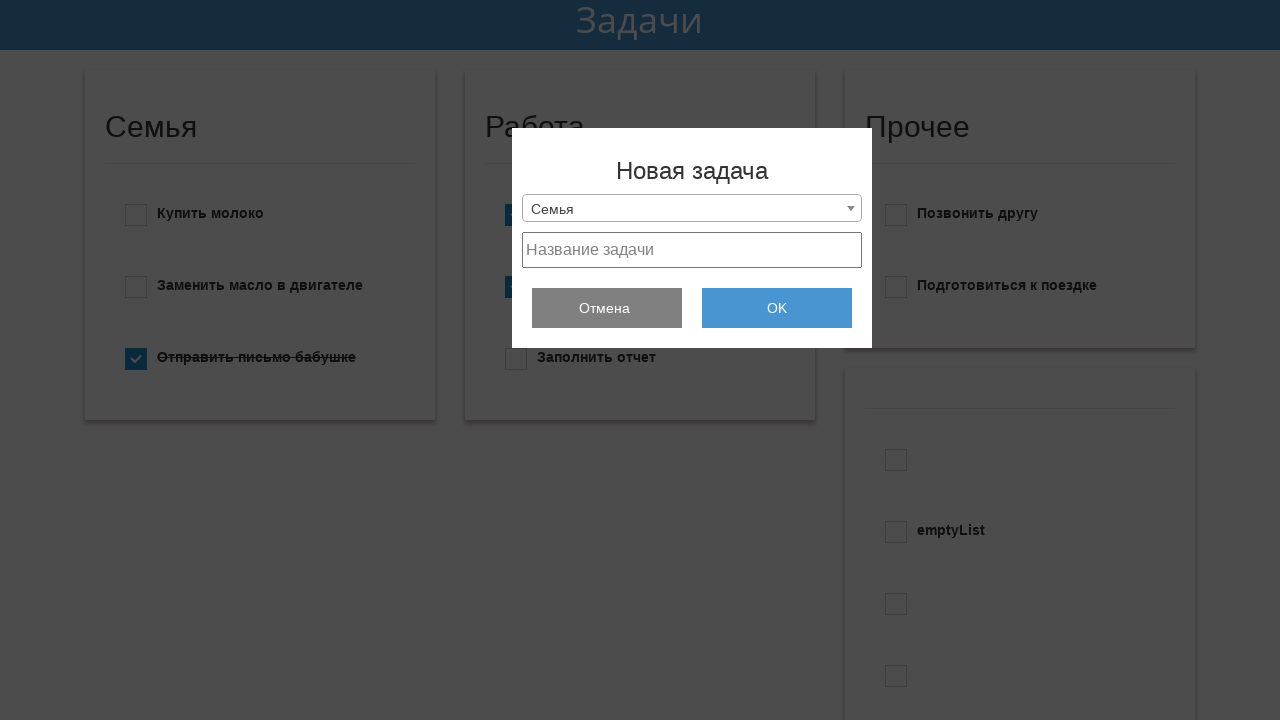